Tests keyboard actions by typing text in the first textarea, using Ctrl+A to select all, Ctrl+C to copy, Tab to move to second textarea, and Ctrl+V to paste the copied text

Starting URL: https://text-compare.com

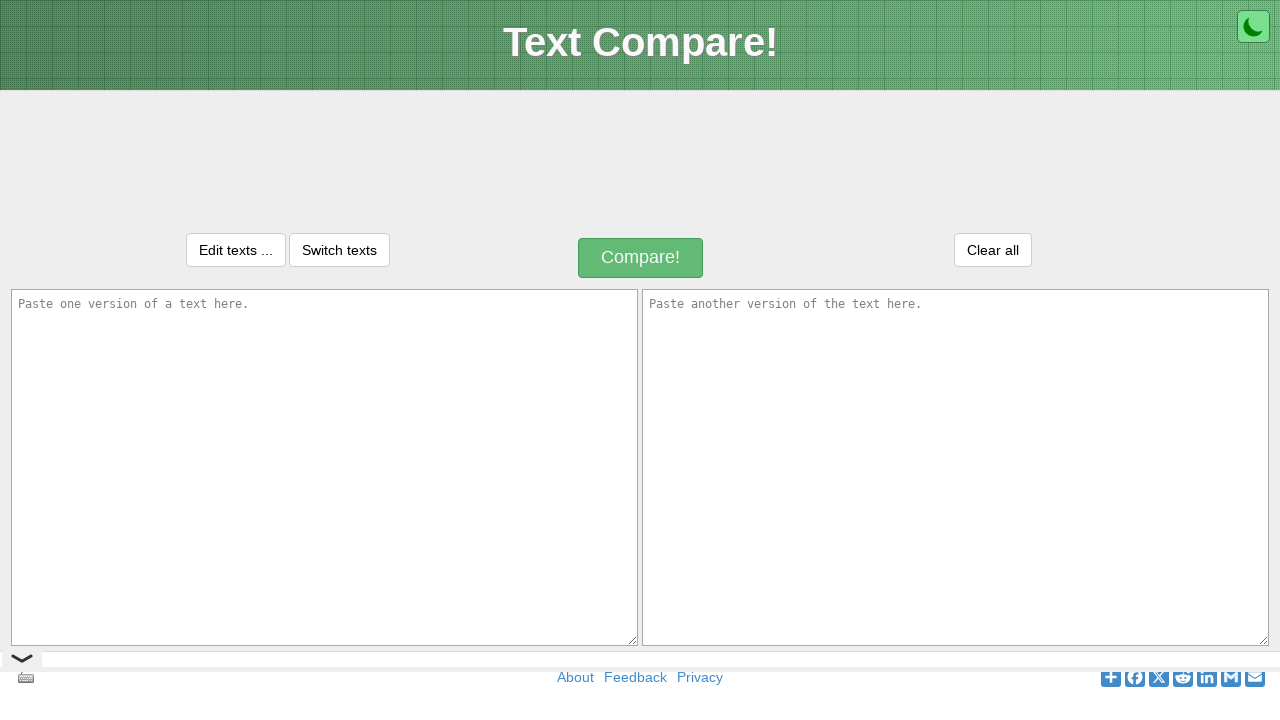

Filled first textarea with 'Welcome to Selenium' on textarea#inputText1
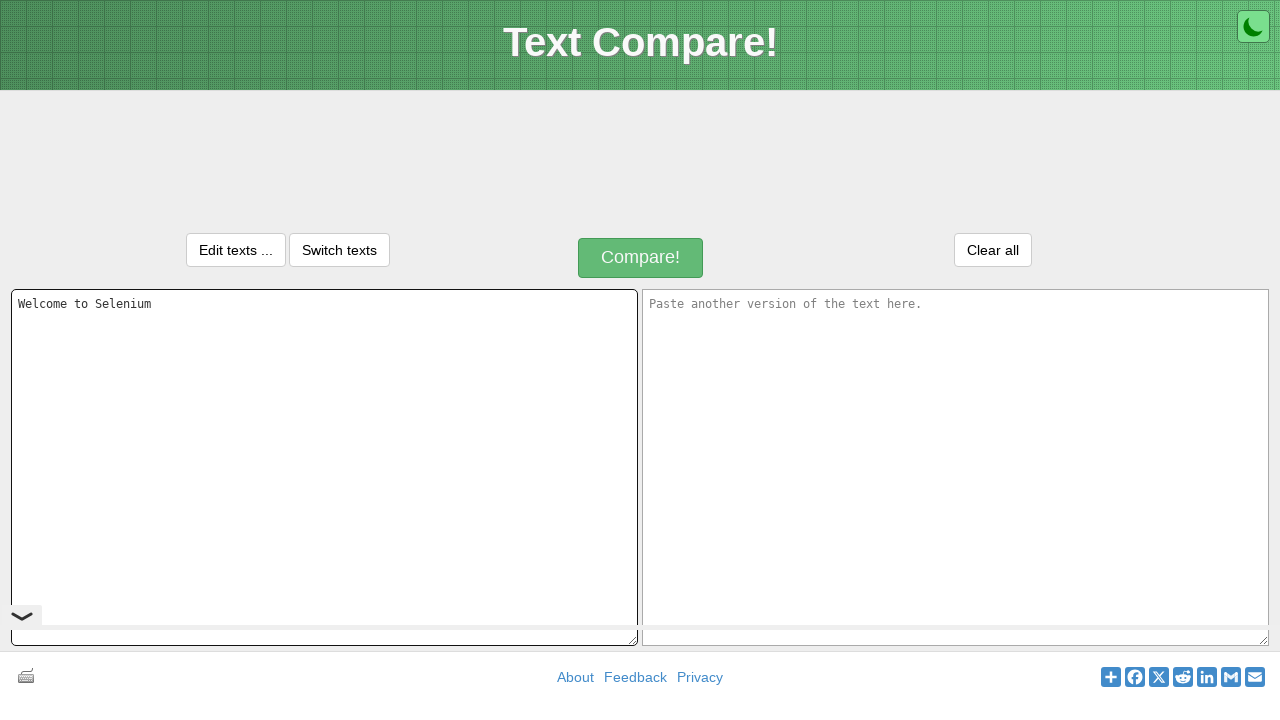

Clicked on first textarea to ensure focus at (324, 467) on textarea#inputText1
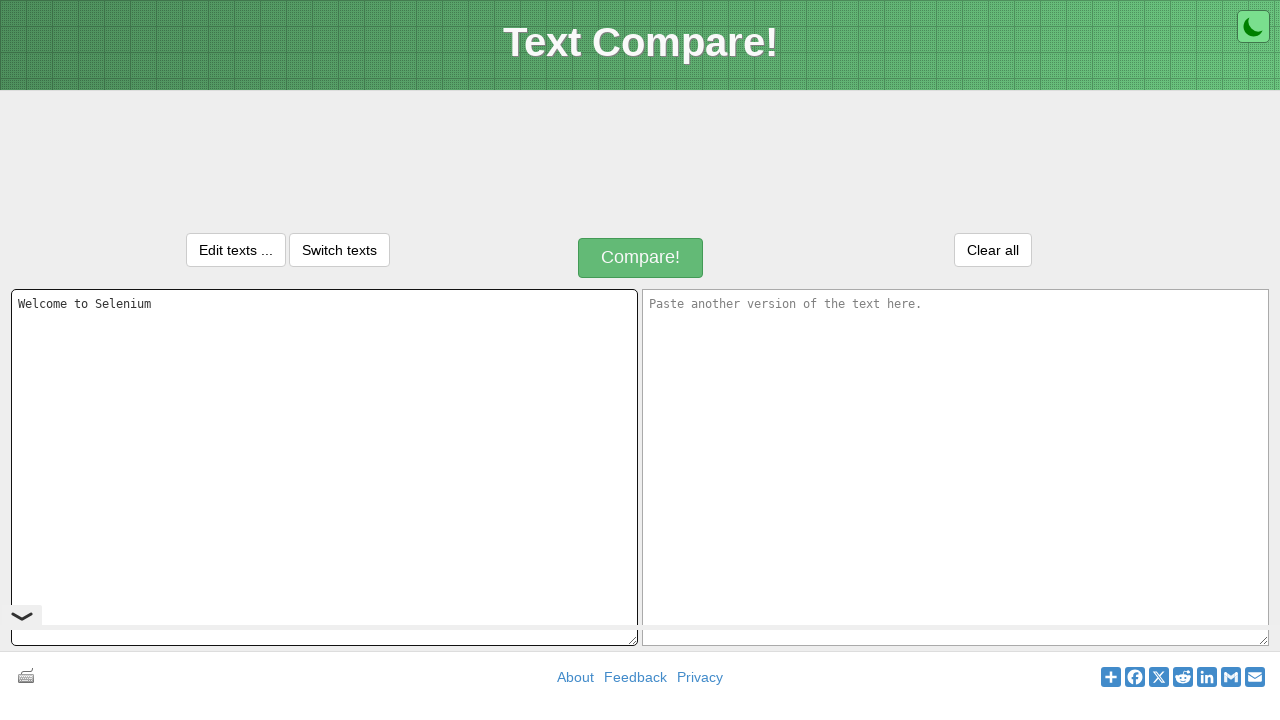

Pressed Ctrl+A to select all text in first textarea
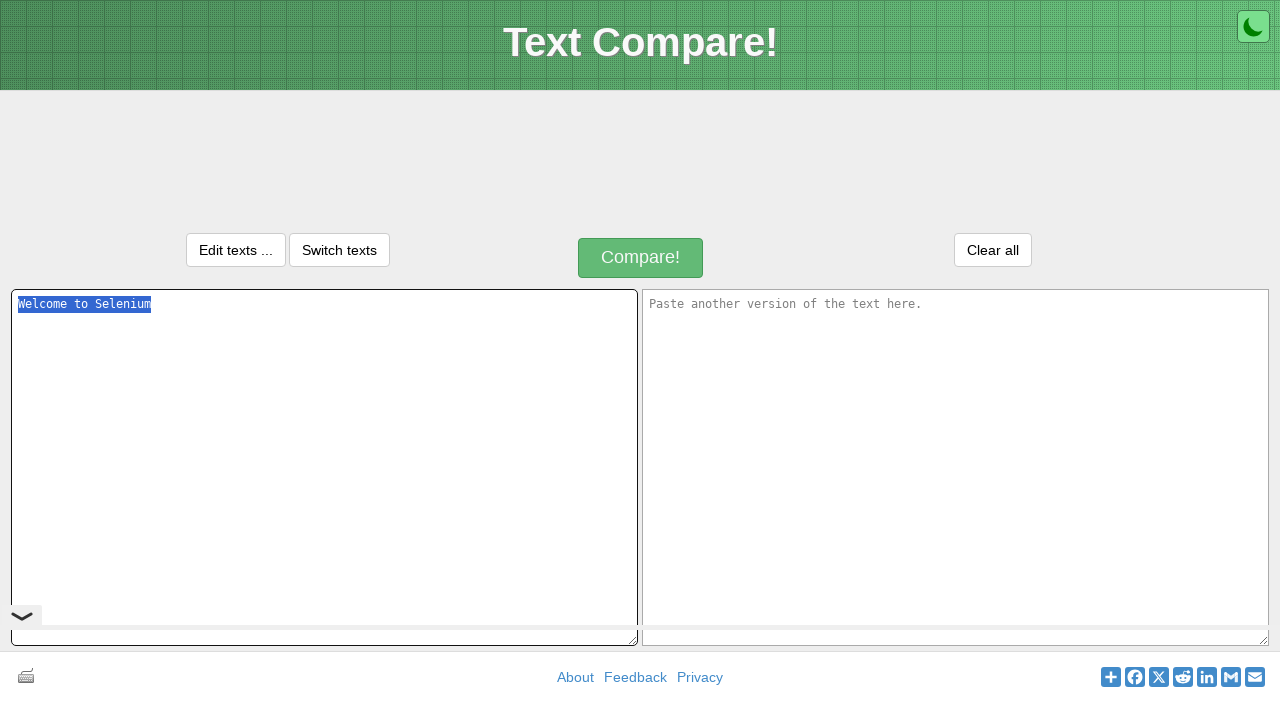

Pressed Ctrl+C to copy selected text
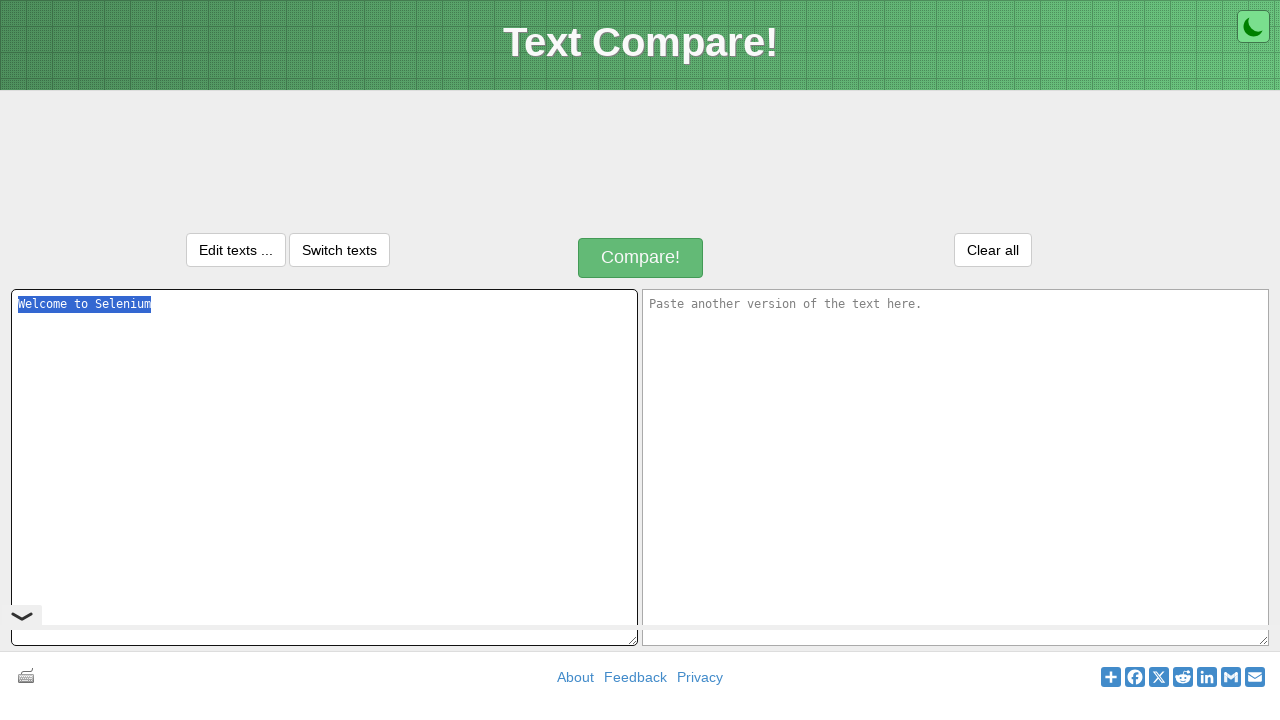

Pressed Tab to move to second textarea
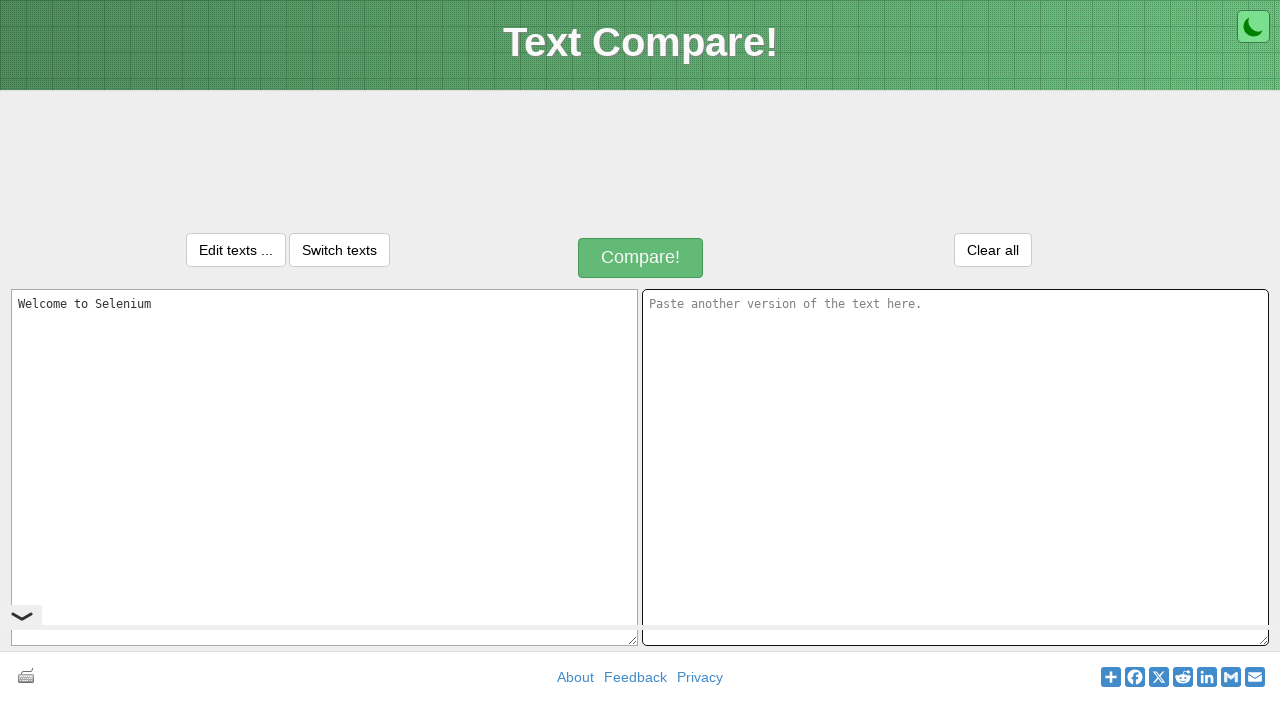

Pressed Ctrl+V to paste copied text into second textarea
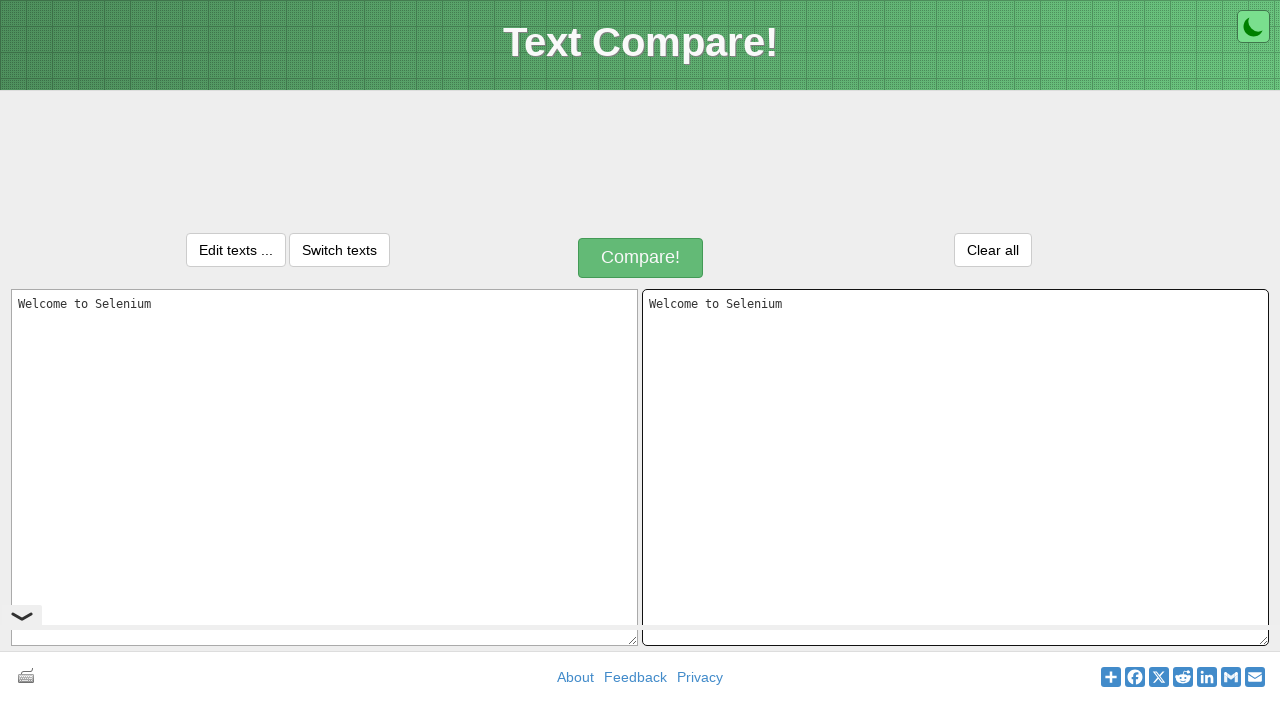

Waited 500ms for paste operation to complete
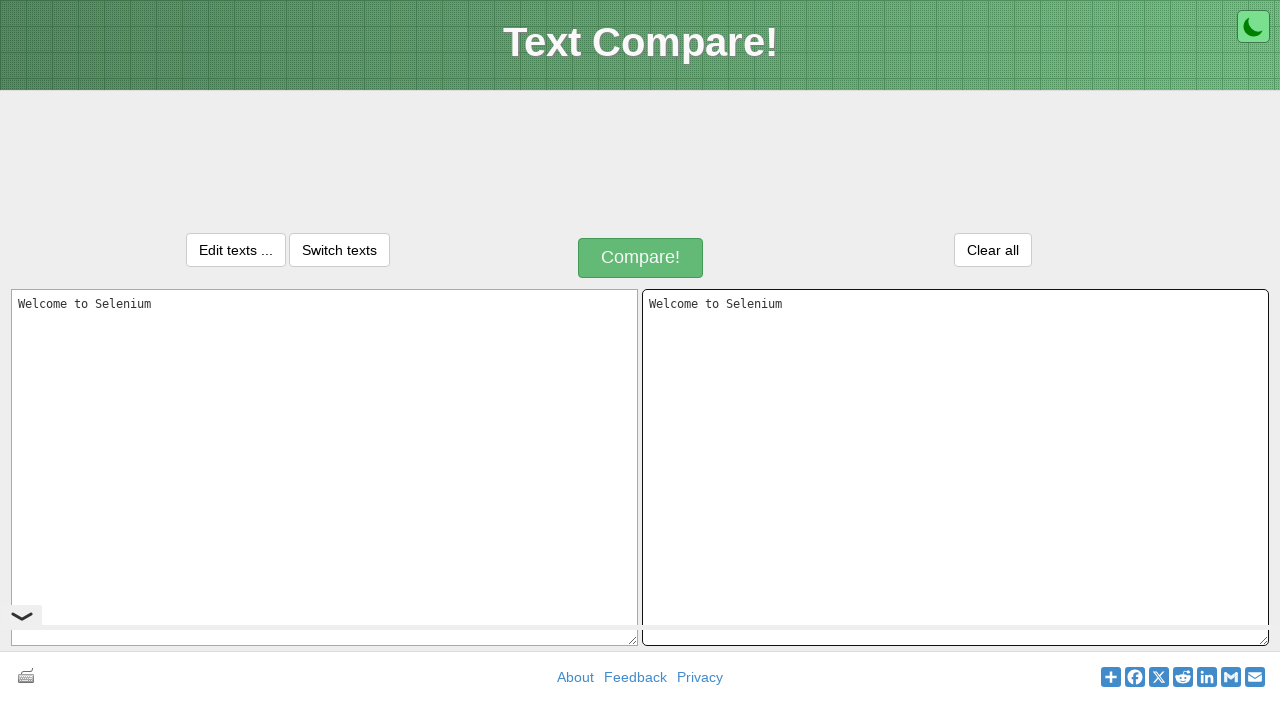

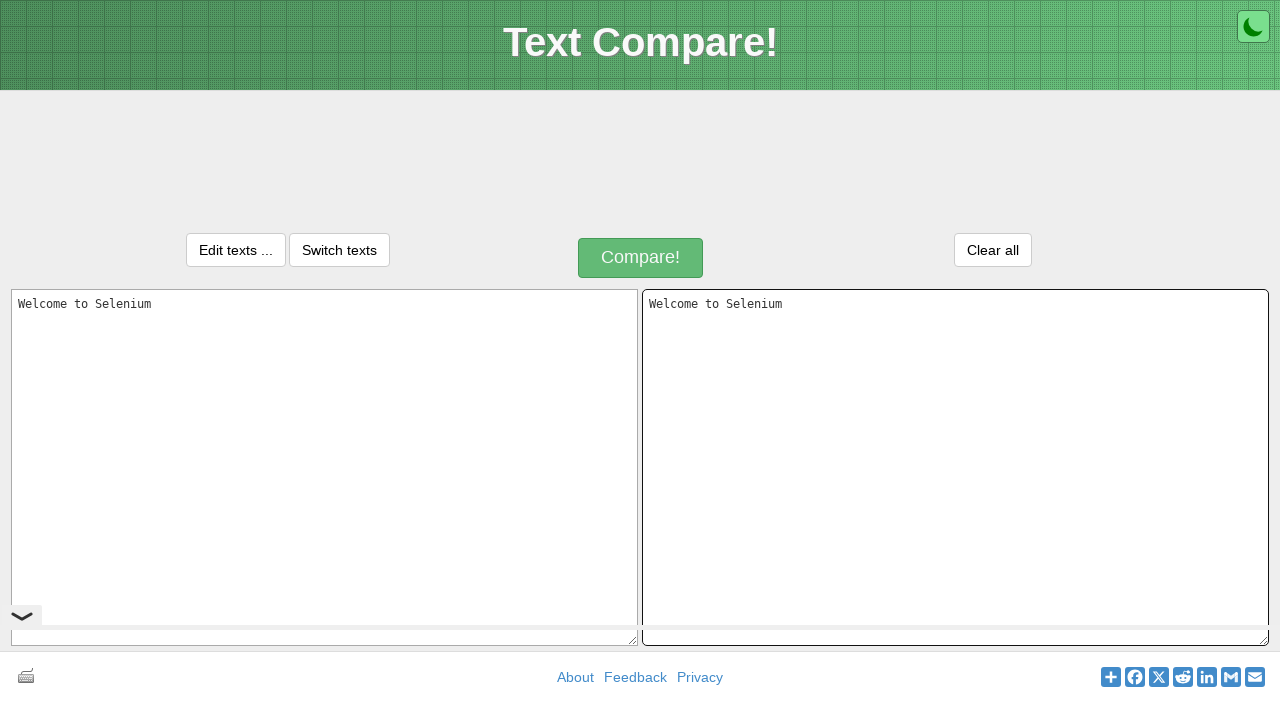